Tests table interaction by waiting for table elements to load, clicking on the Price column header to sort the table in ascending order, and verifying the table row content updates after sorting.

Starting URL: https://training-support.net/webelements/tables

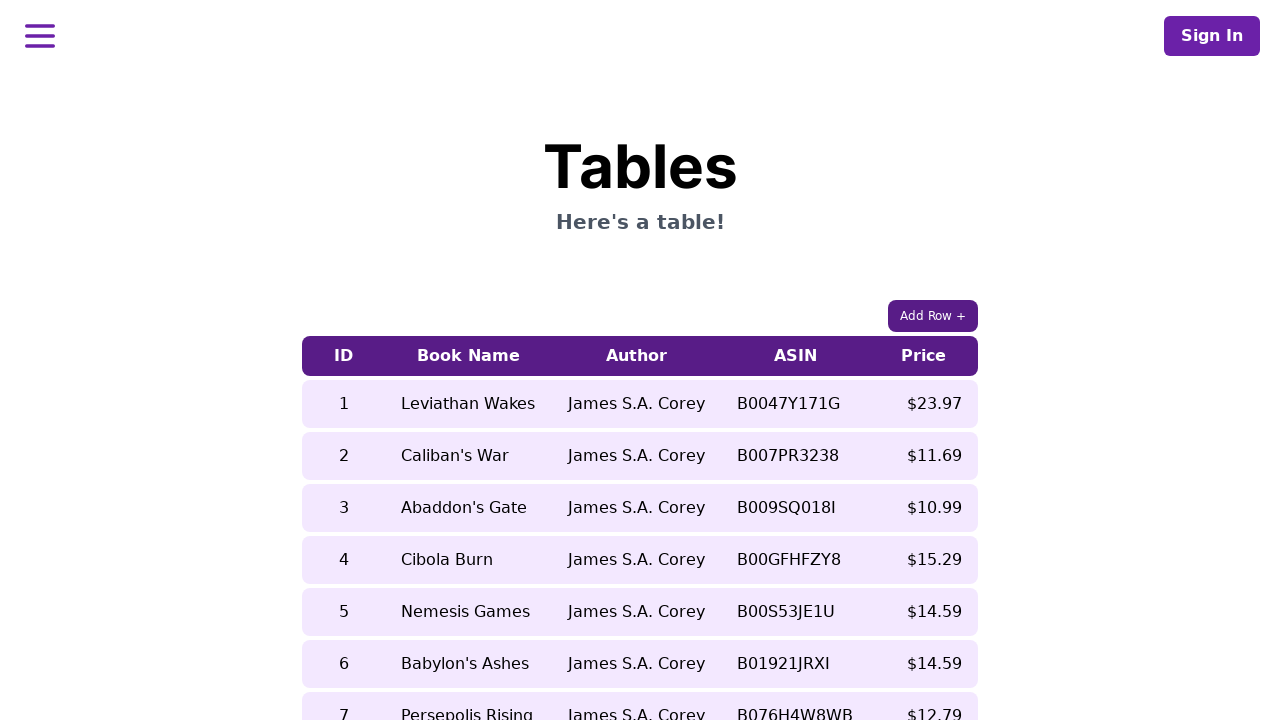

Waited for table rows to load
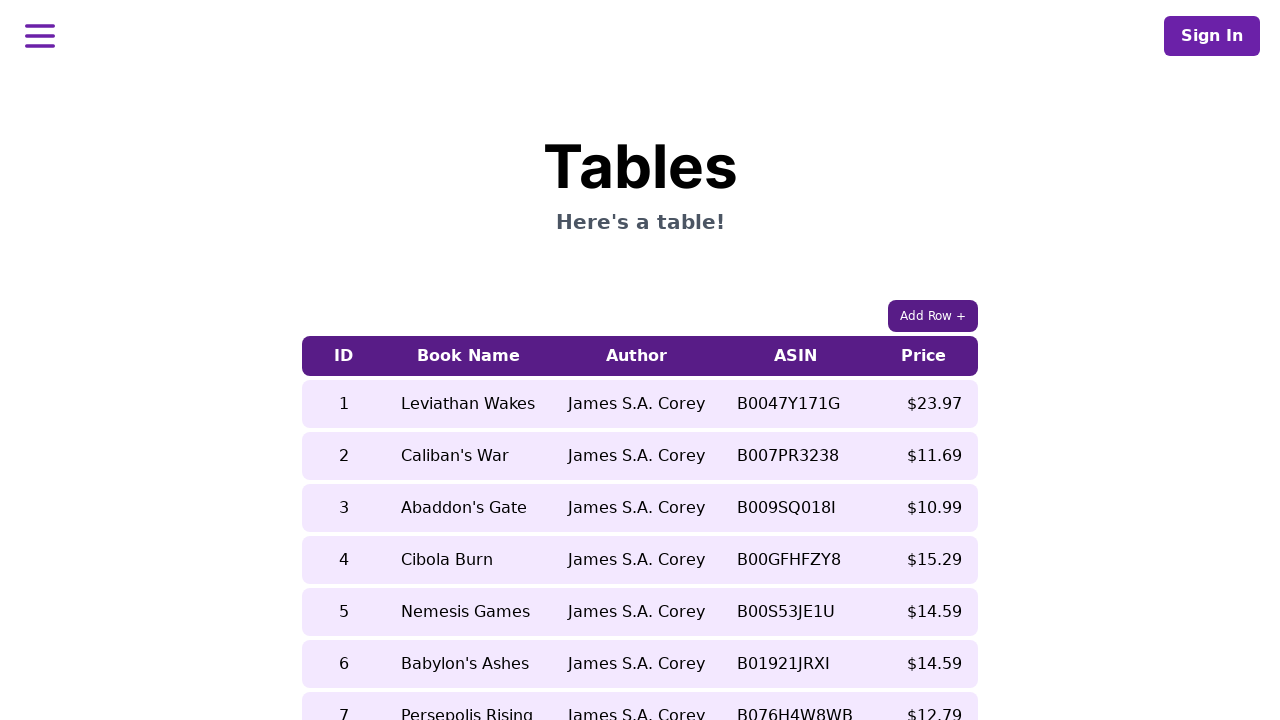

Verified first table row is present
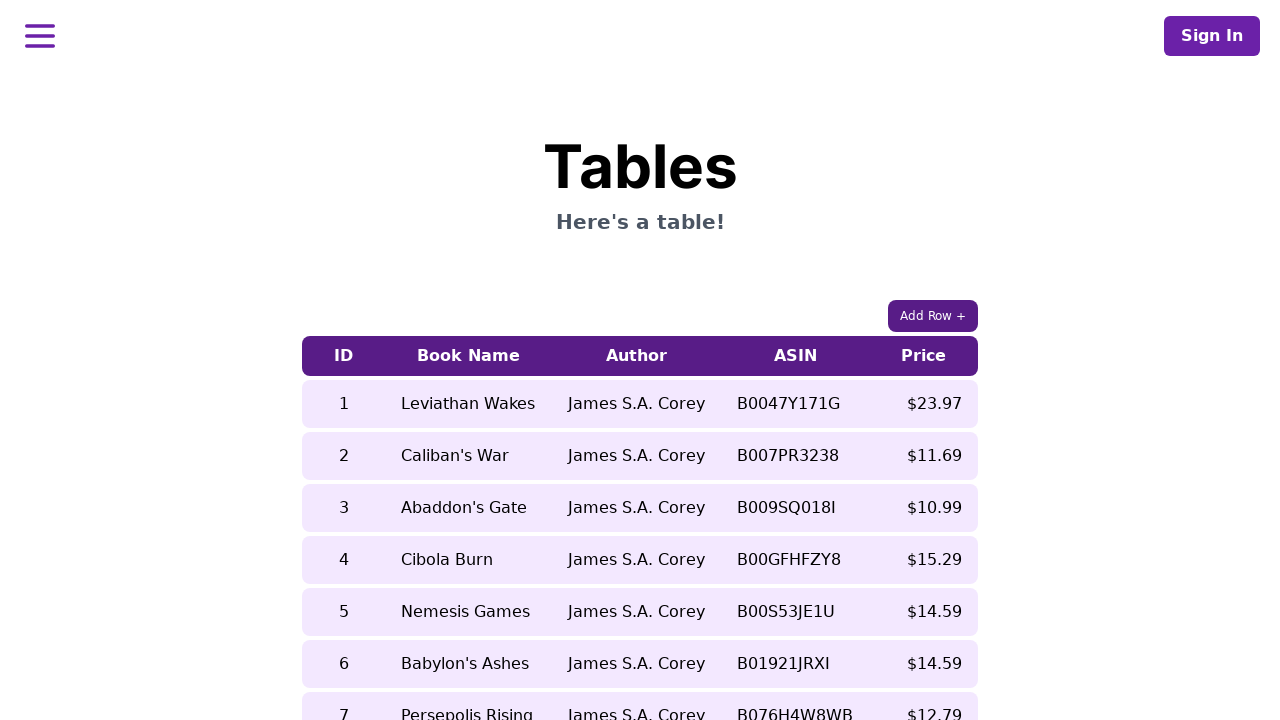

Verified first table column header is present
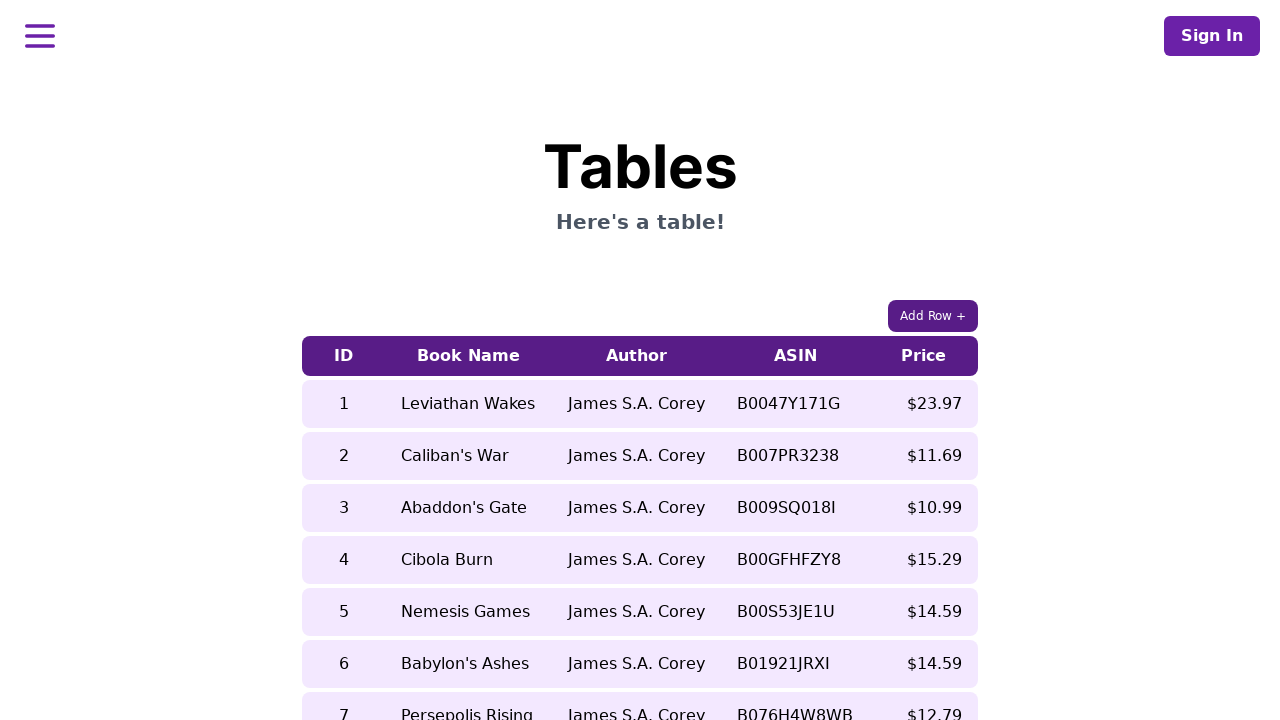

Located 5th row Book Name column before sorting
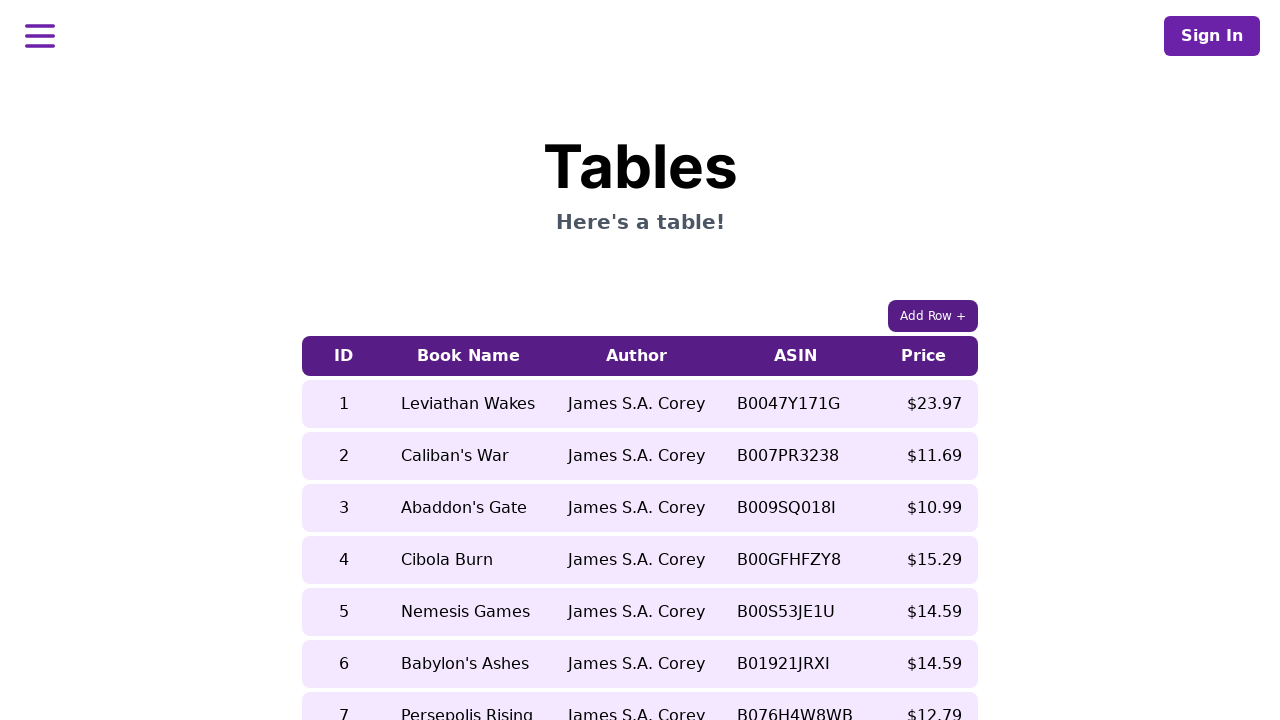

Clicked Price column header to sort table in ascending order at (924, 356) on xpath=//table/thead/tr/th[5]
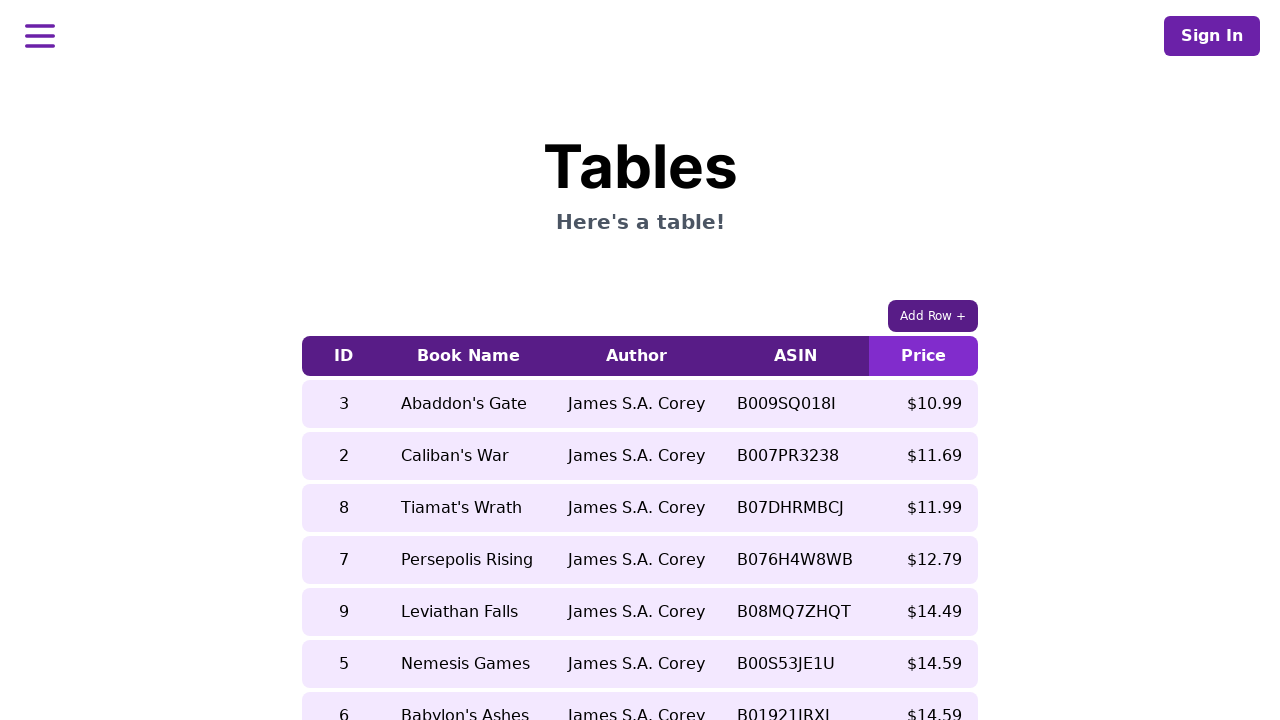

Waited for table to update after sorting
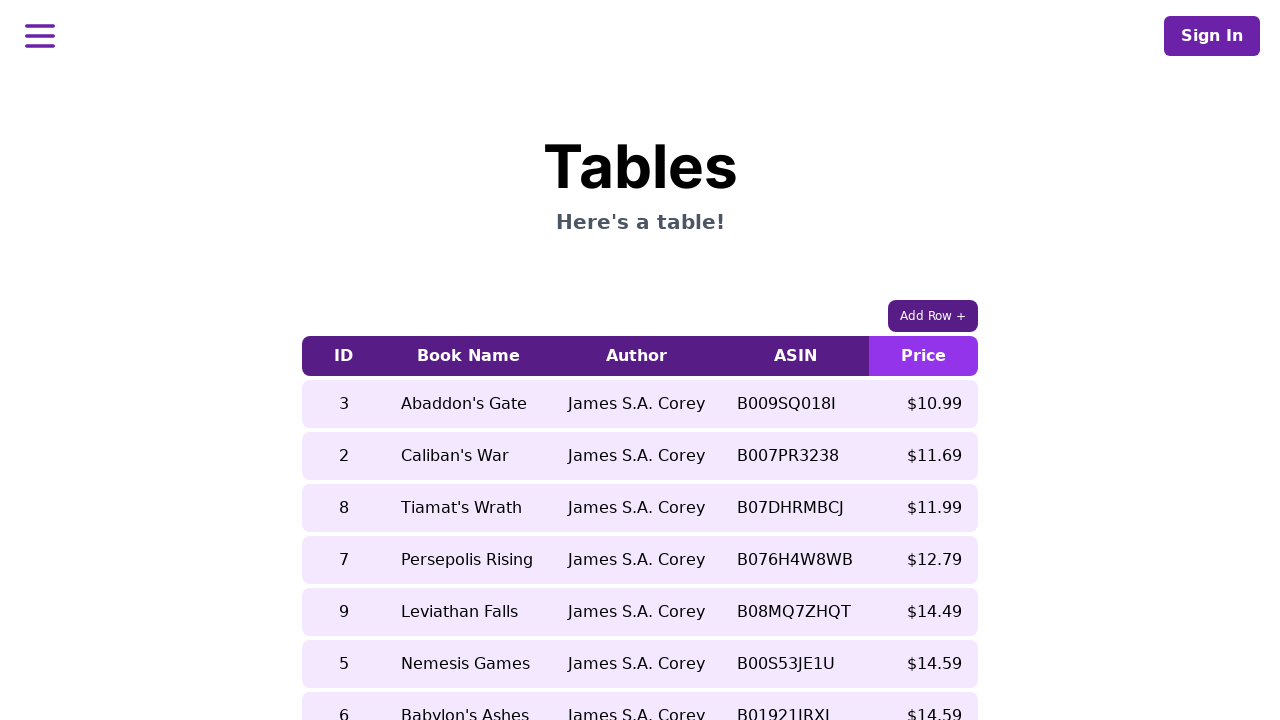

Verified 5th row Book Name column after sorting
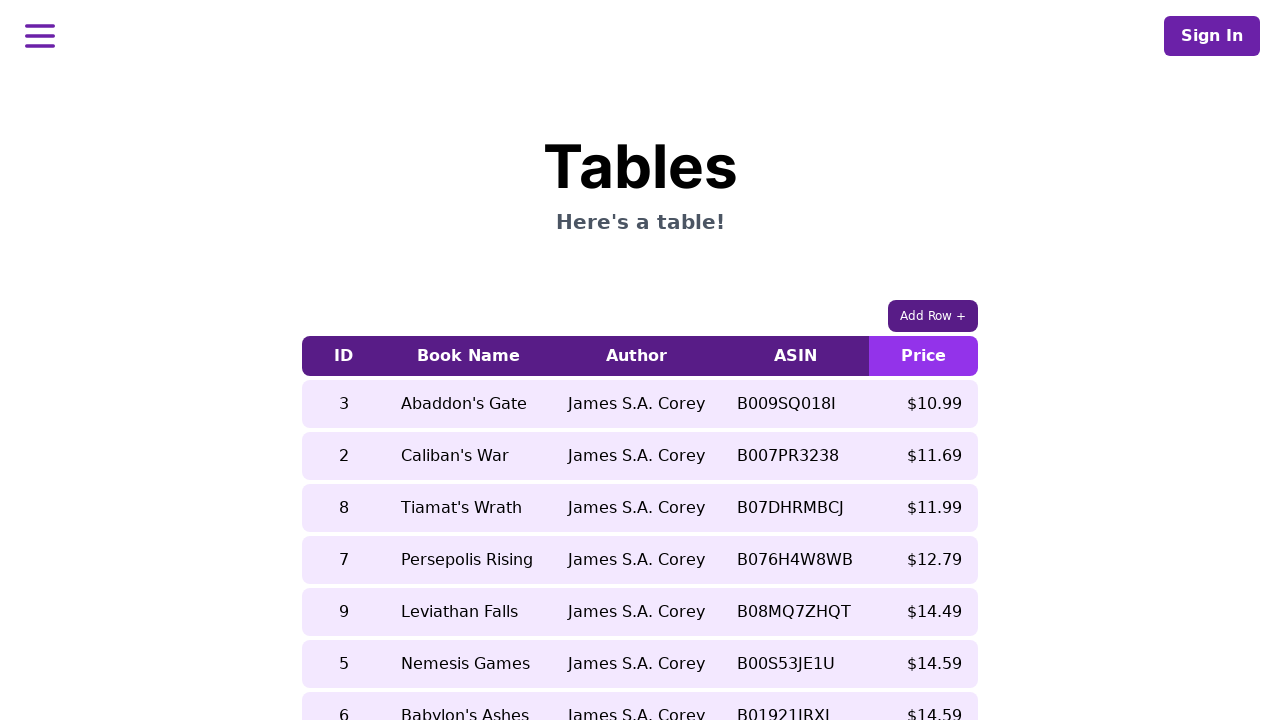

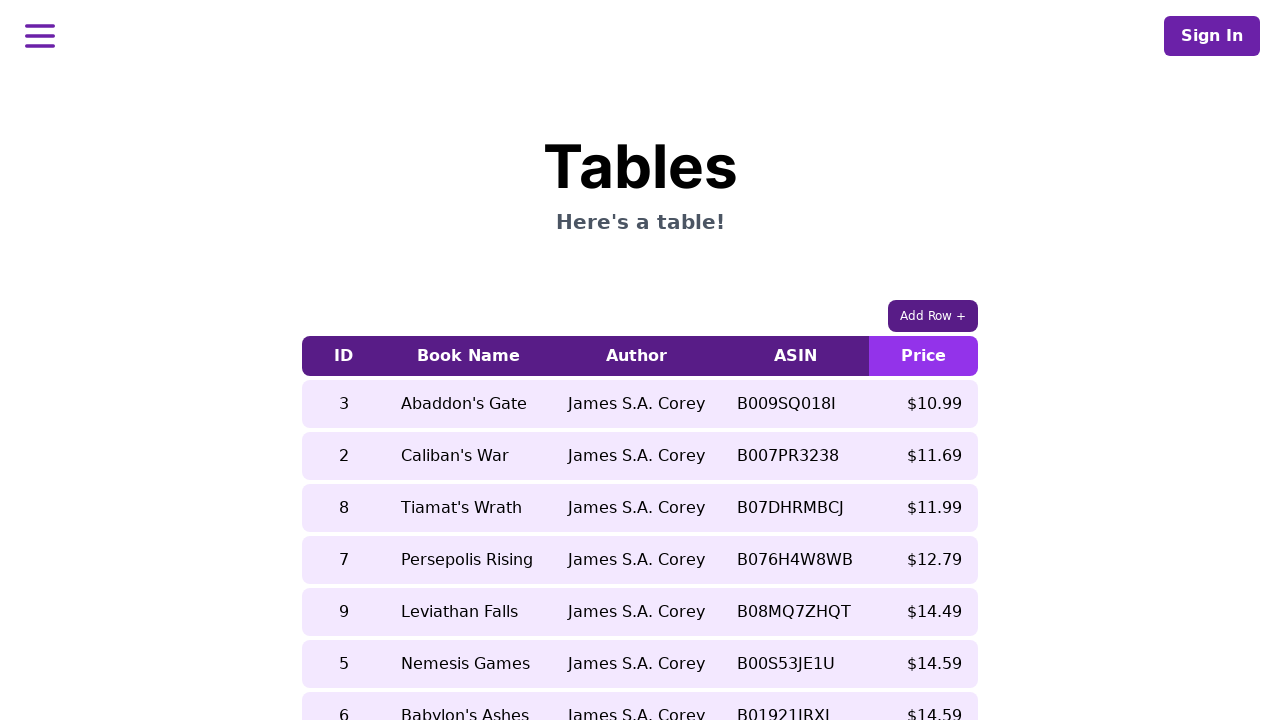